Navigates to a test automation practice website and waits for the page to load

Starting URL: https://testautomationpractice.blogspot.com/

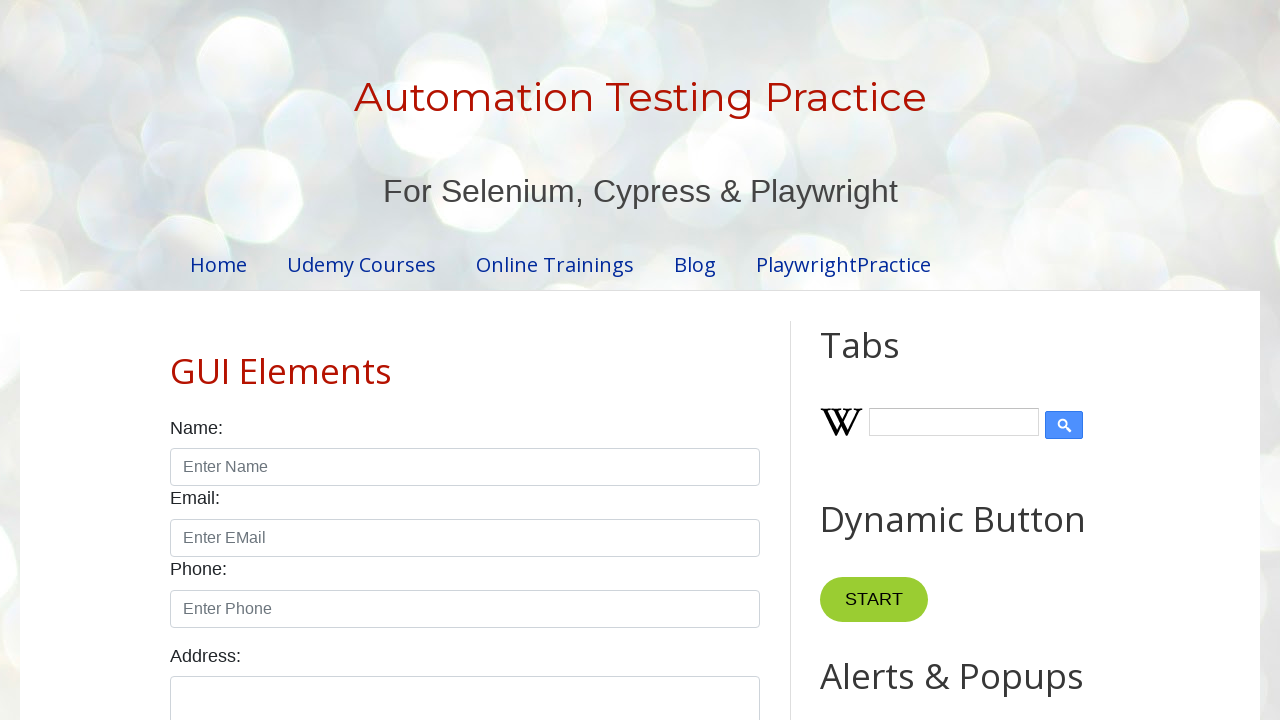

Navigated to test automation practice website
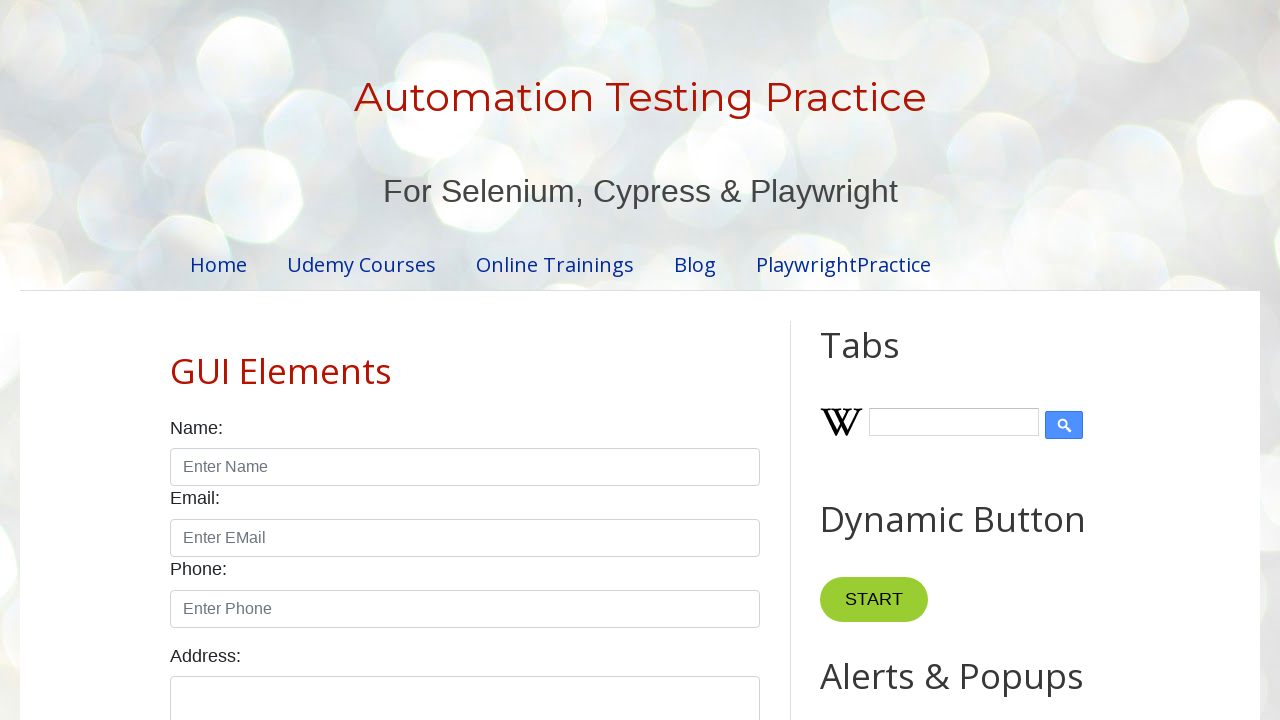

Waited for page to load (domcontentloaded state reached)
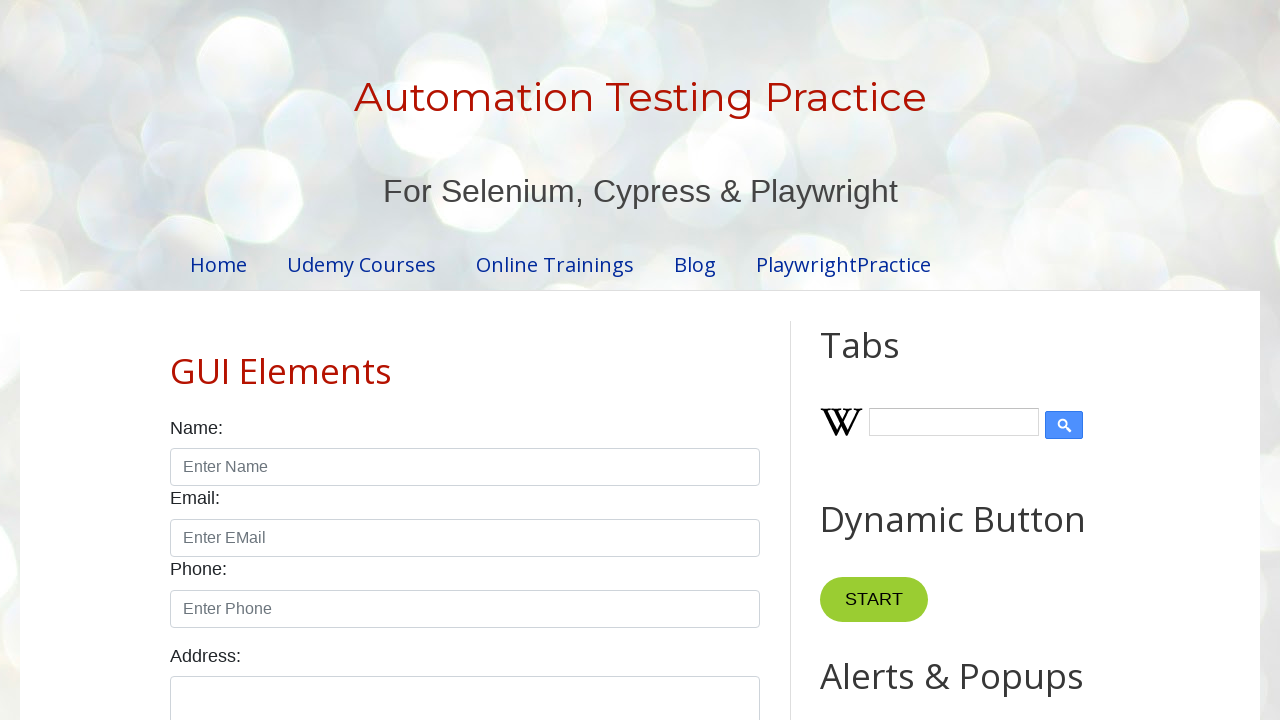

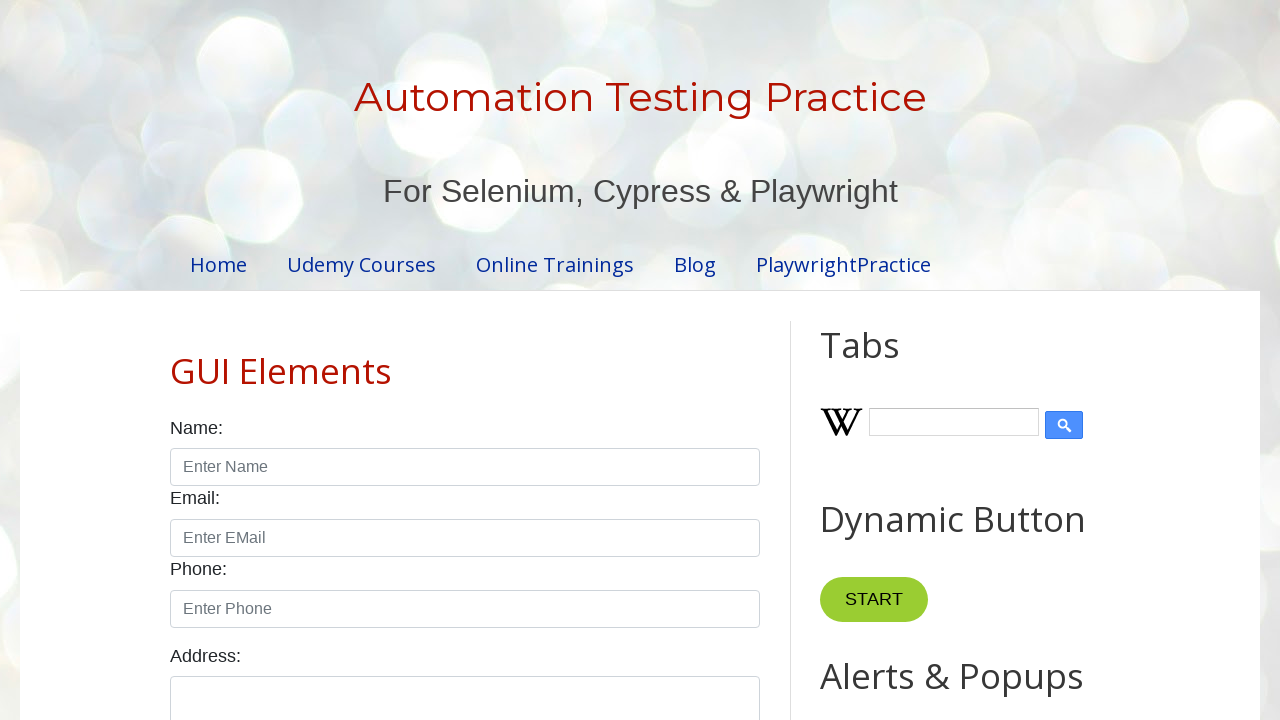